Tests a form submission that involves reading an attribute from an image element, calculating a mathematical value based on it, filling in the answer, checking checkboxes, and submitting the form

Starting URL: http://suninjuly.github.io/get_attribute.html

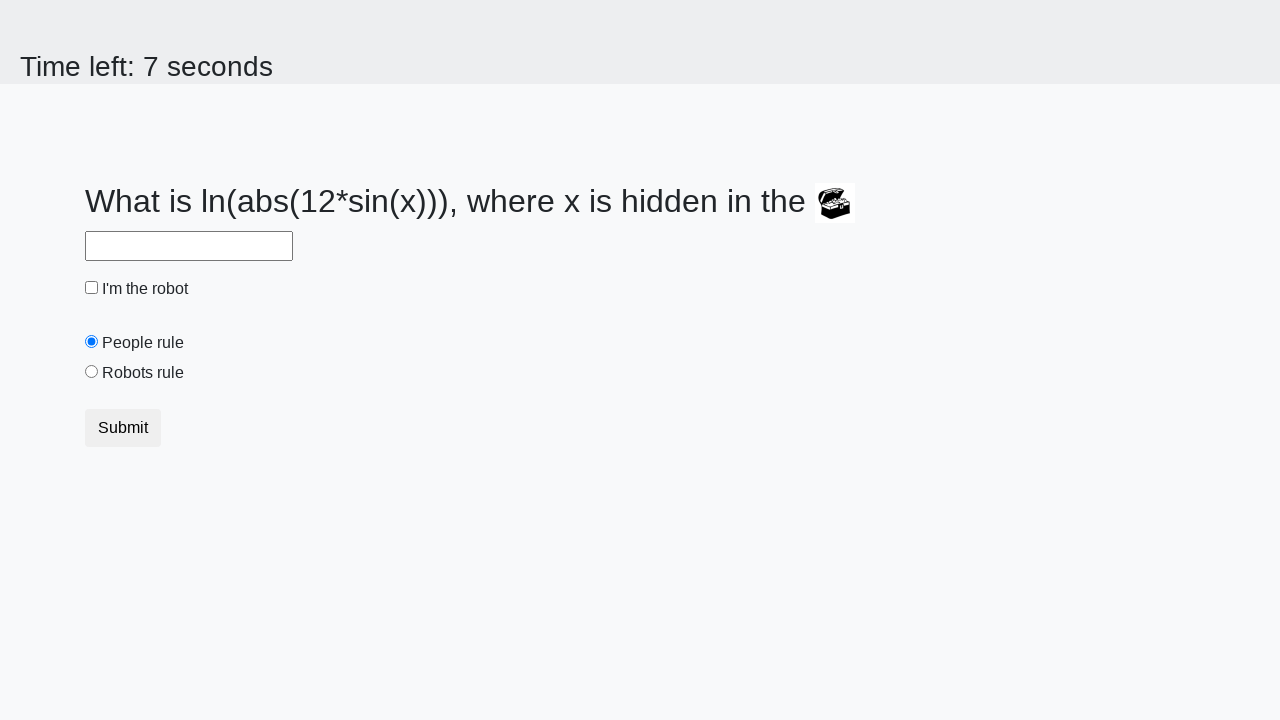

Retrieved 'valuex' attribute from treasure image element
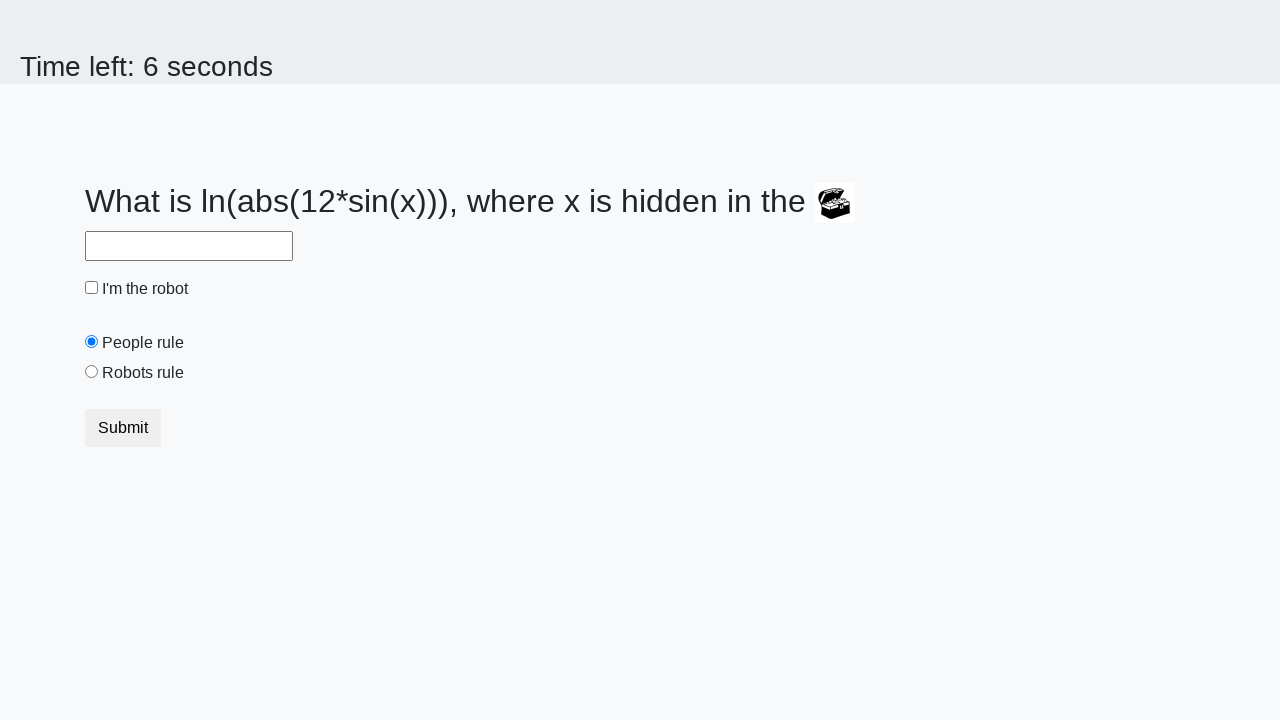

Calculated mathematical result: 1.5582367082416615
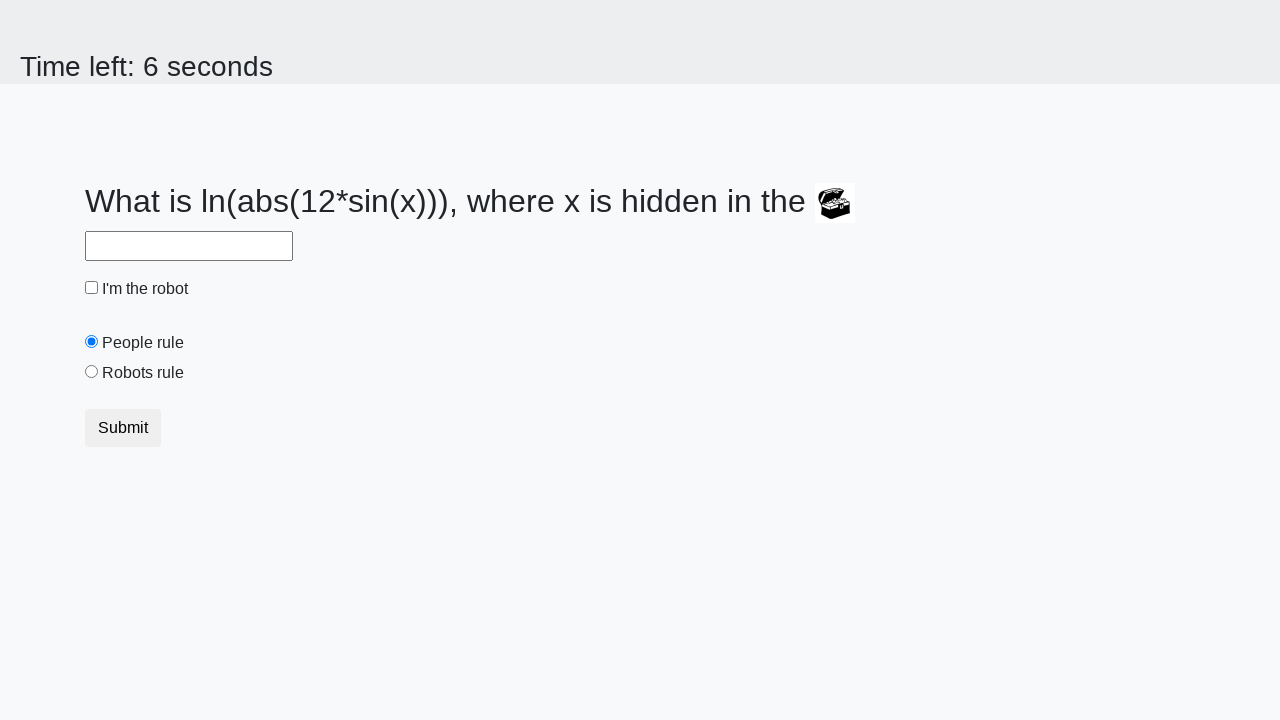

Filled answer field with calculated value on #answer
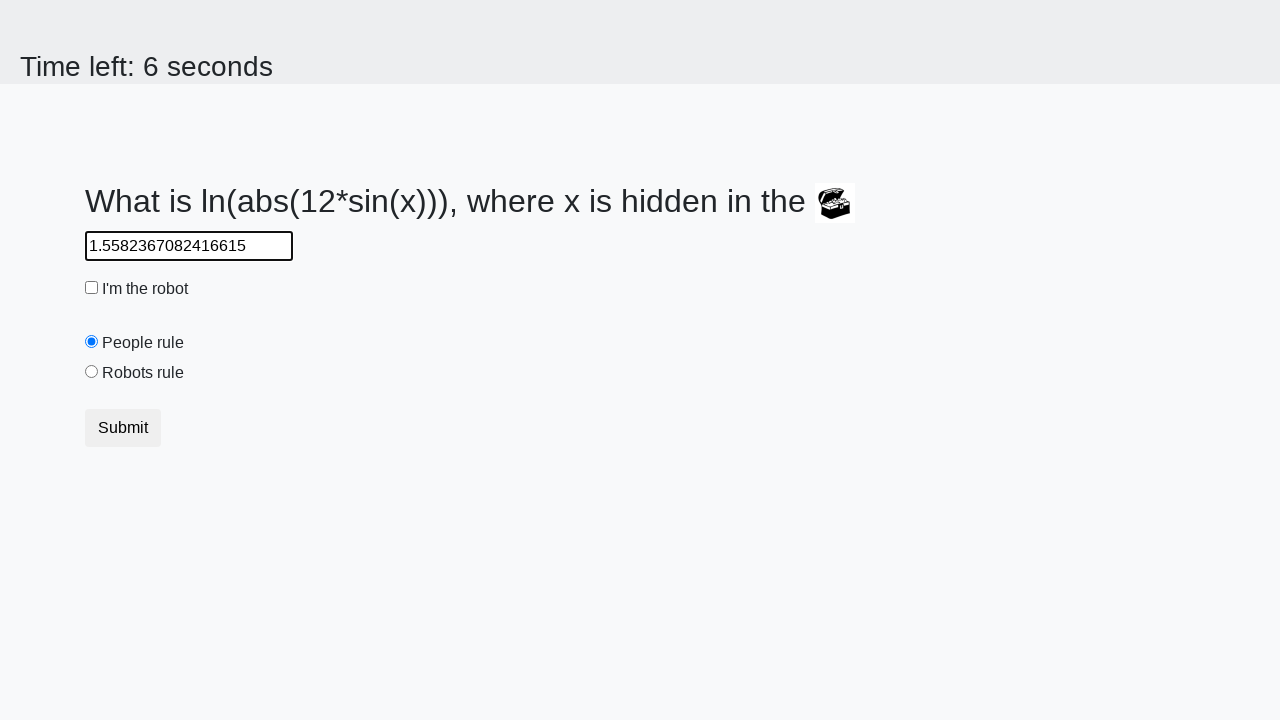

Checked the robot checkbox at (92, 288) on #robotCheckbox
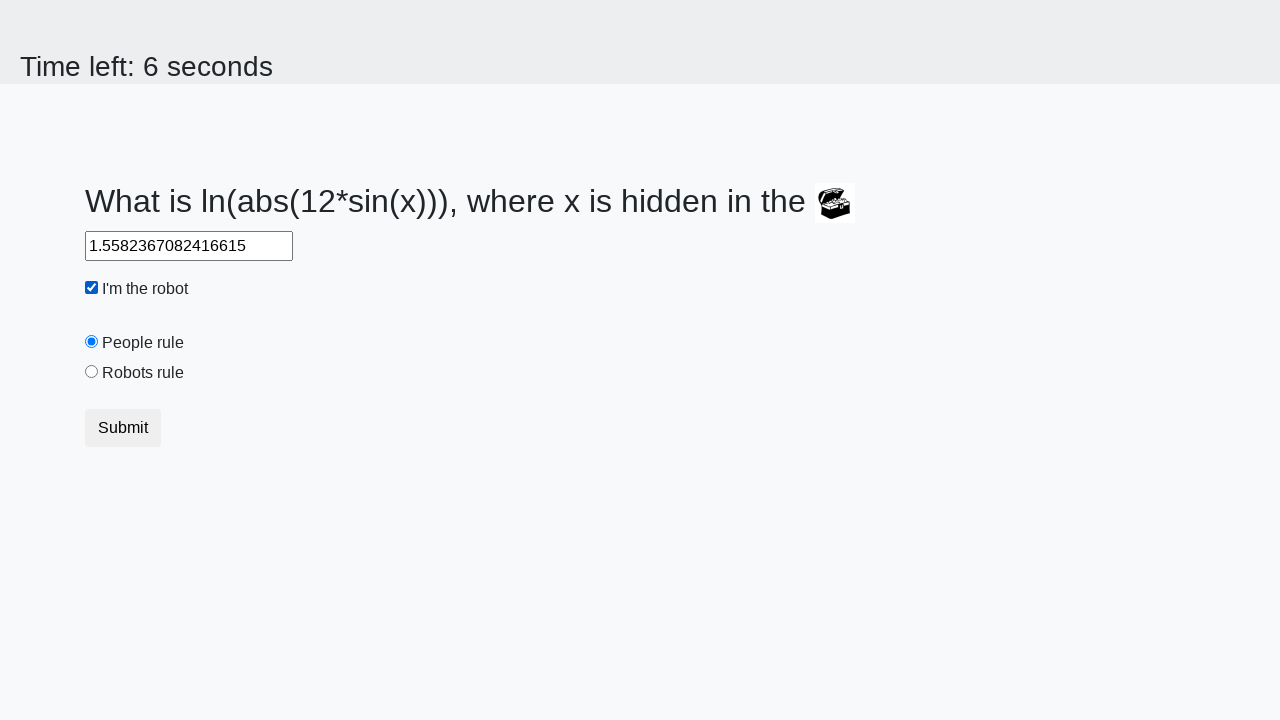

Checked the robots rule checkbox at (92, 372) on #robotsRule
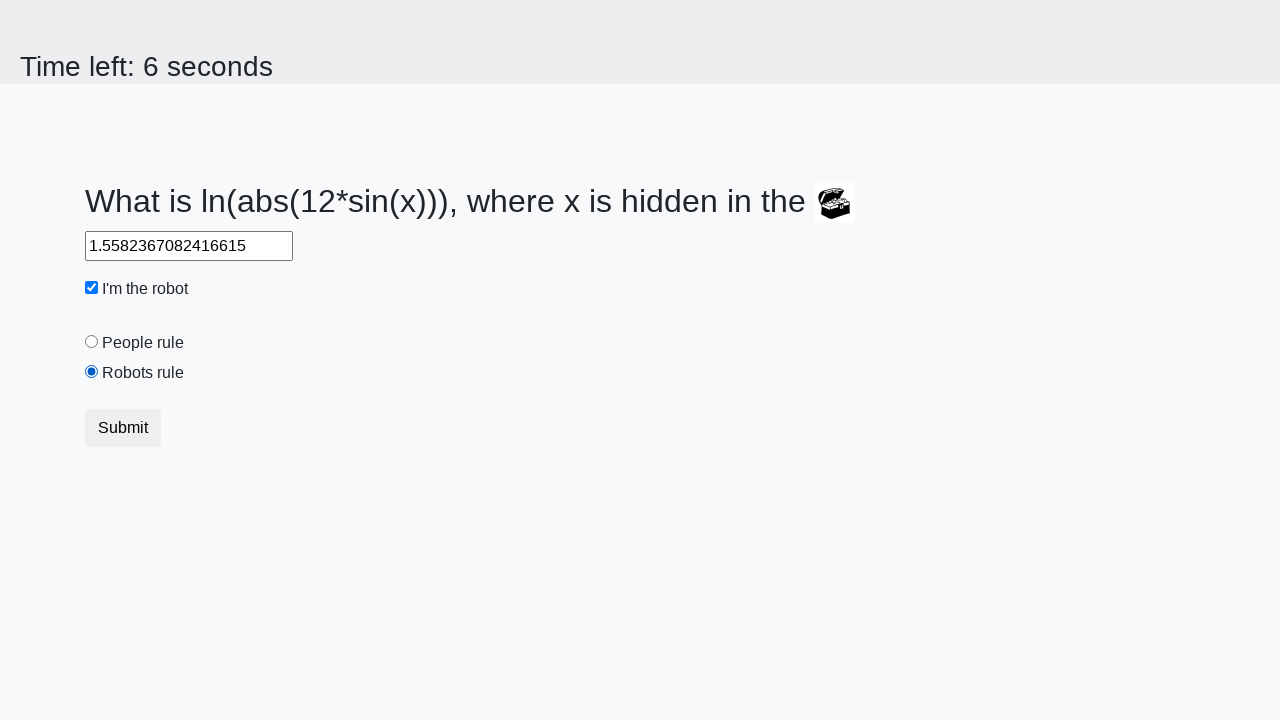

Clicked the submit button to submit form at (123, 428) on .btn.btn-default
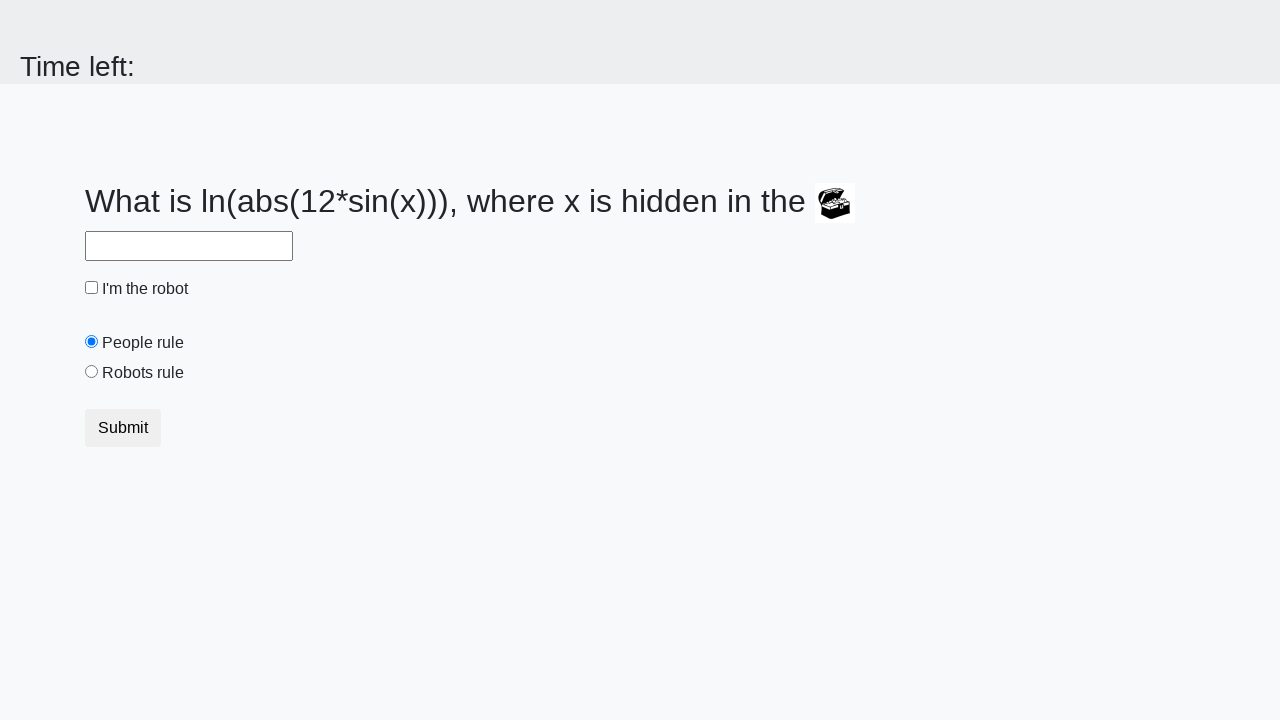

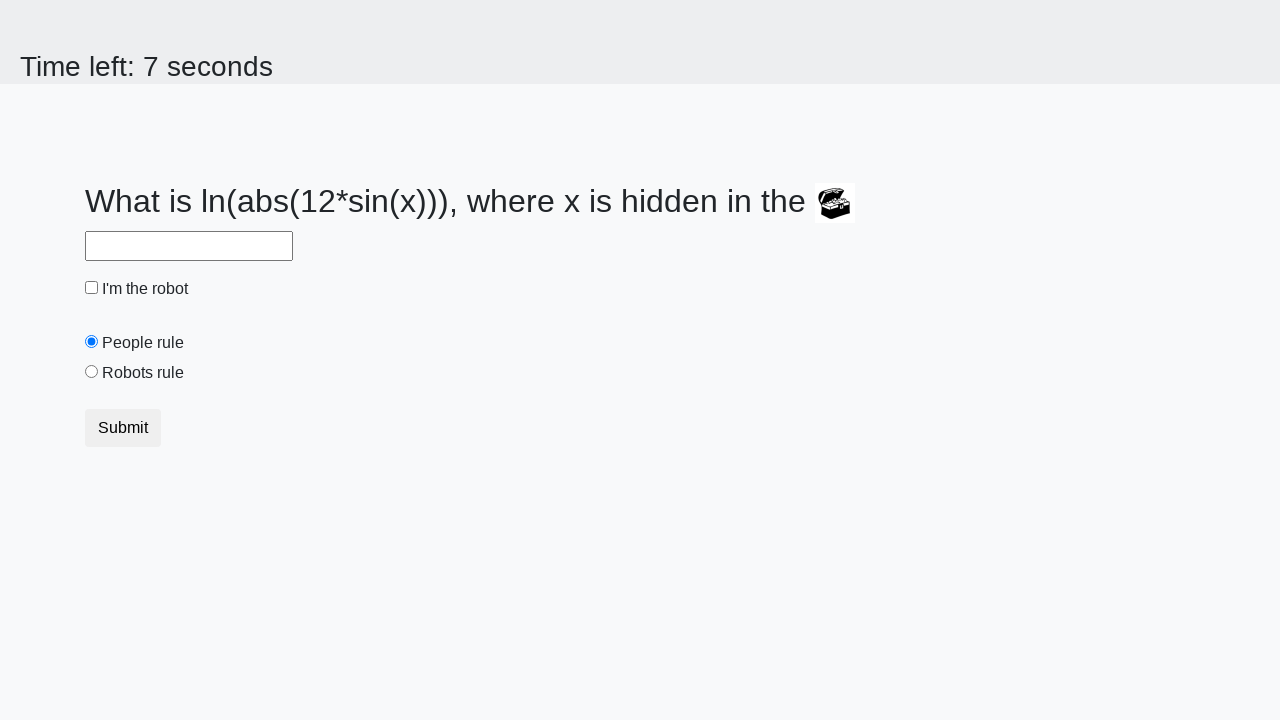